Tests the dynamic controls page by verifying a textbox is initially disabled, clicking the Enable button, and verifying the textbox becomes enabled along with the success message.

Starting URL: https://the-internet.herokuapp.com/dynamic_controls

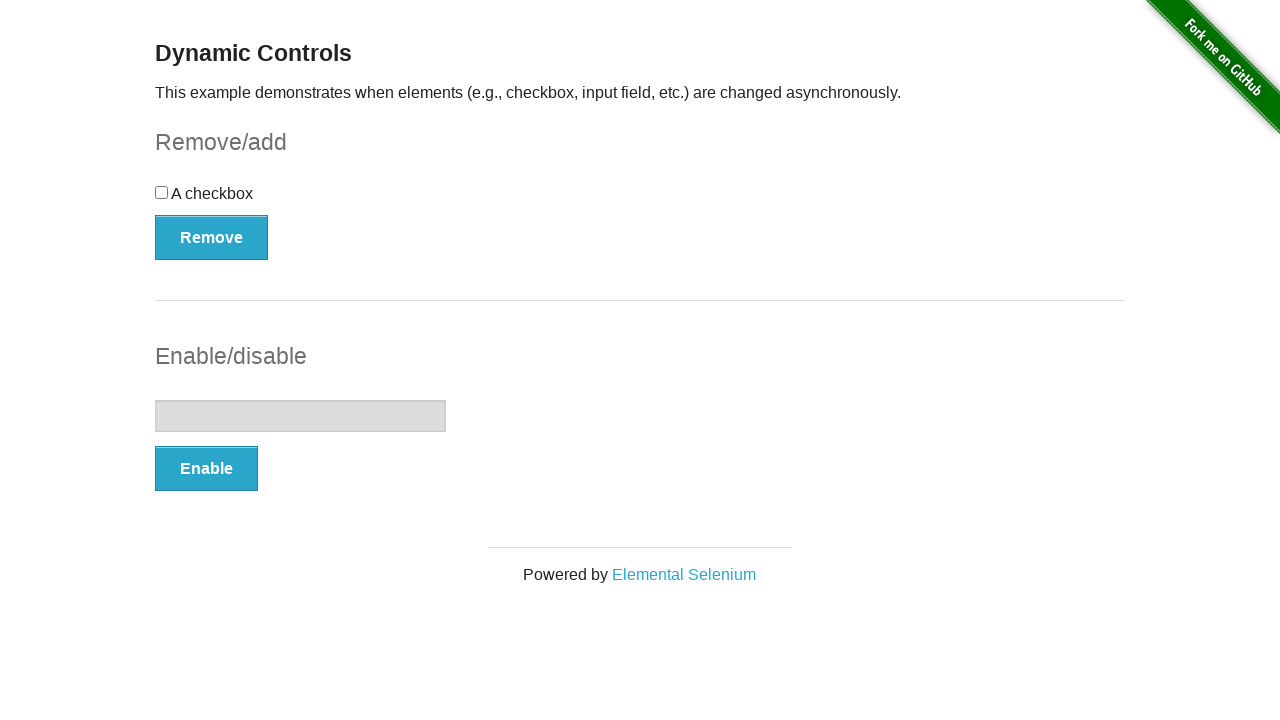

Located textbox element
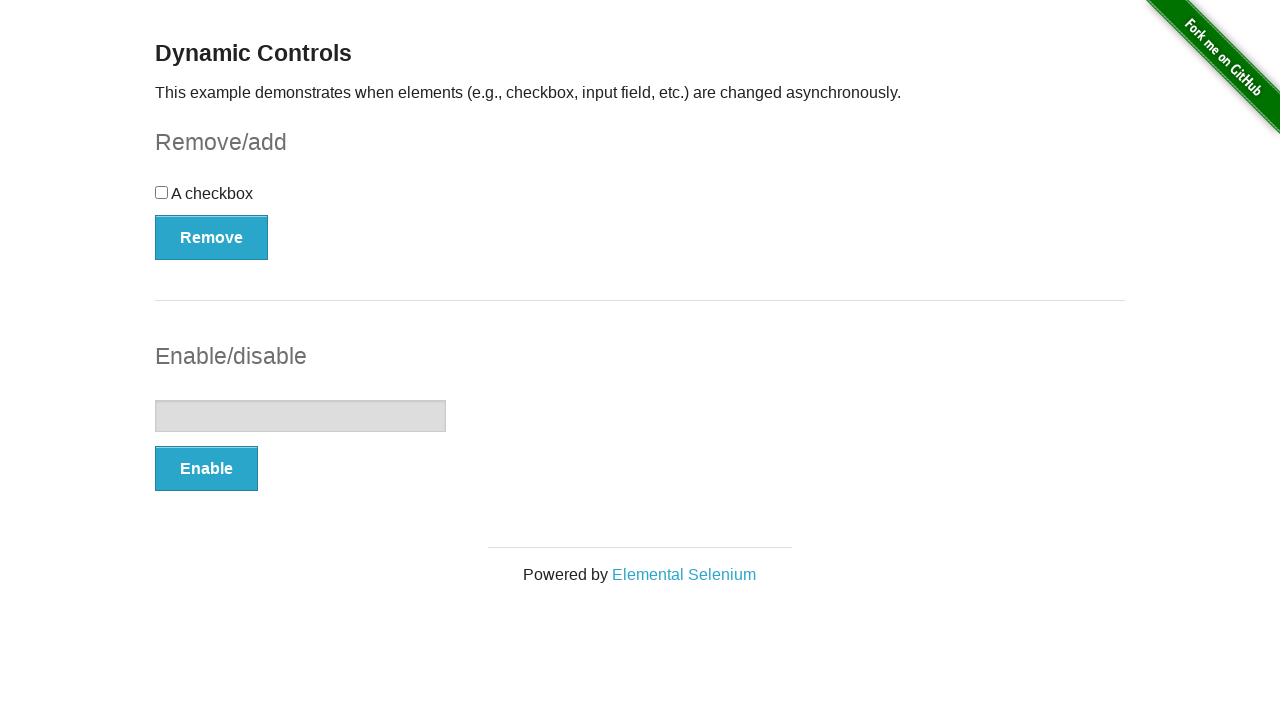

Verified textbox is initially disabled
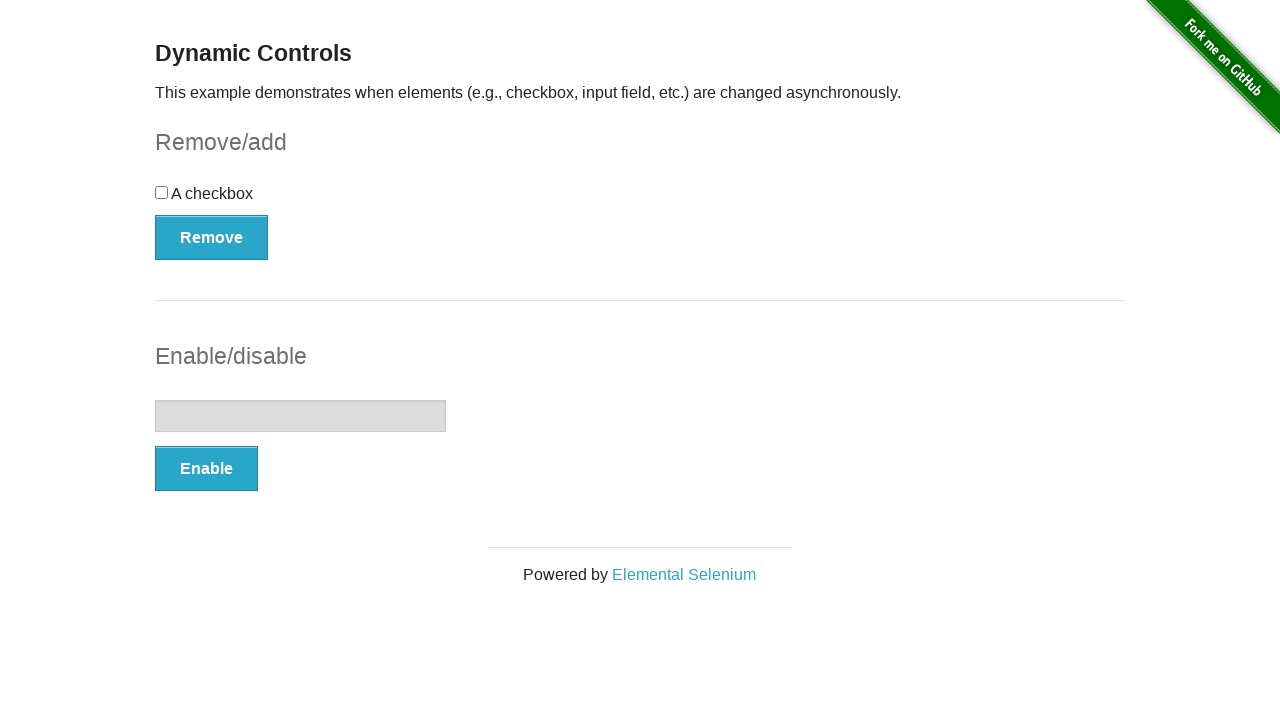

Clicked the Enable button at (206, 469) on xpath=//*[text()='Enable']
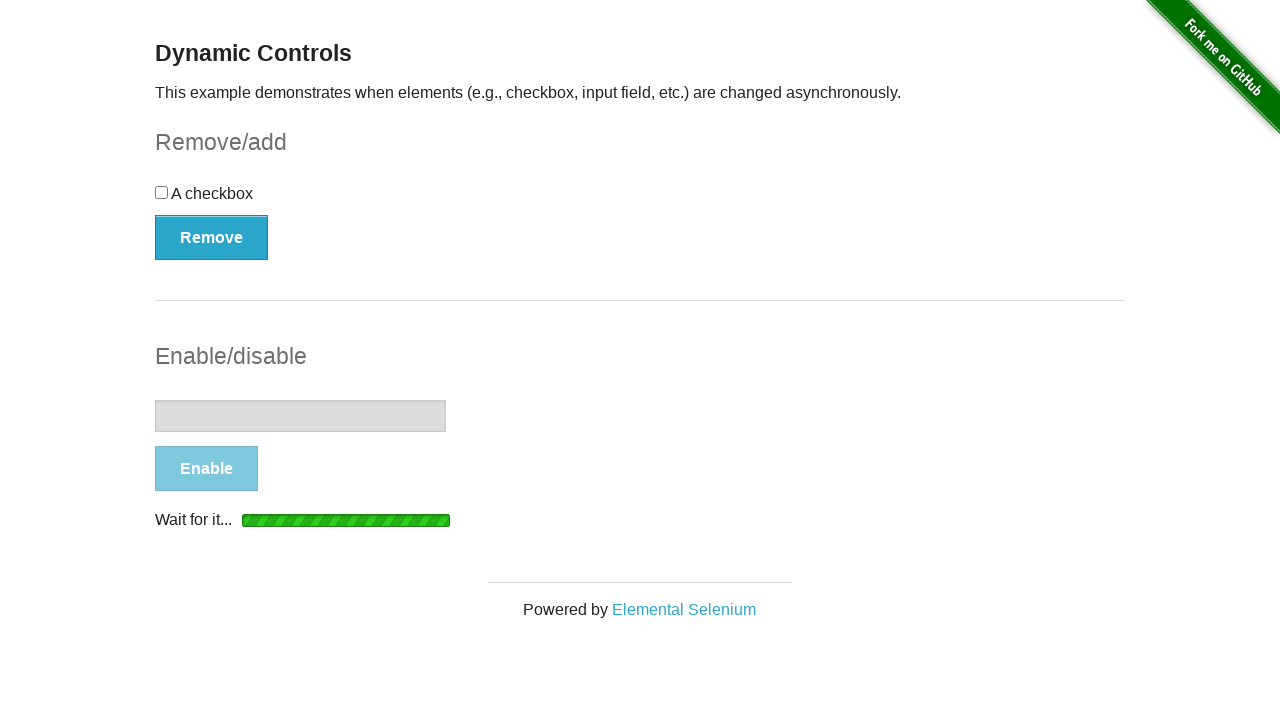

Waited for 'It's enabled!' message to become visible
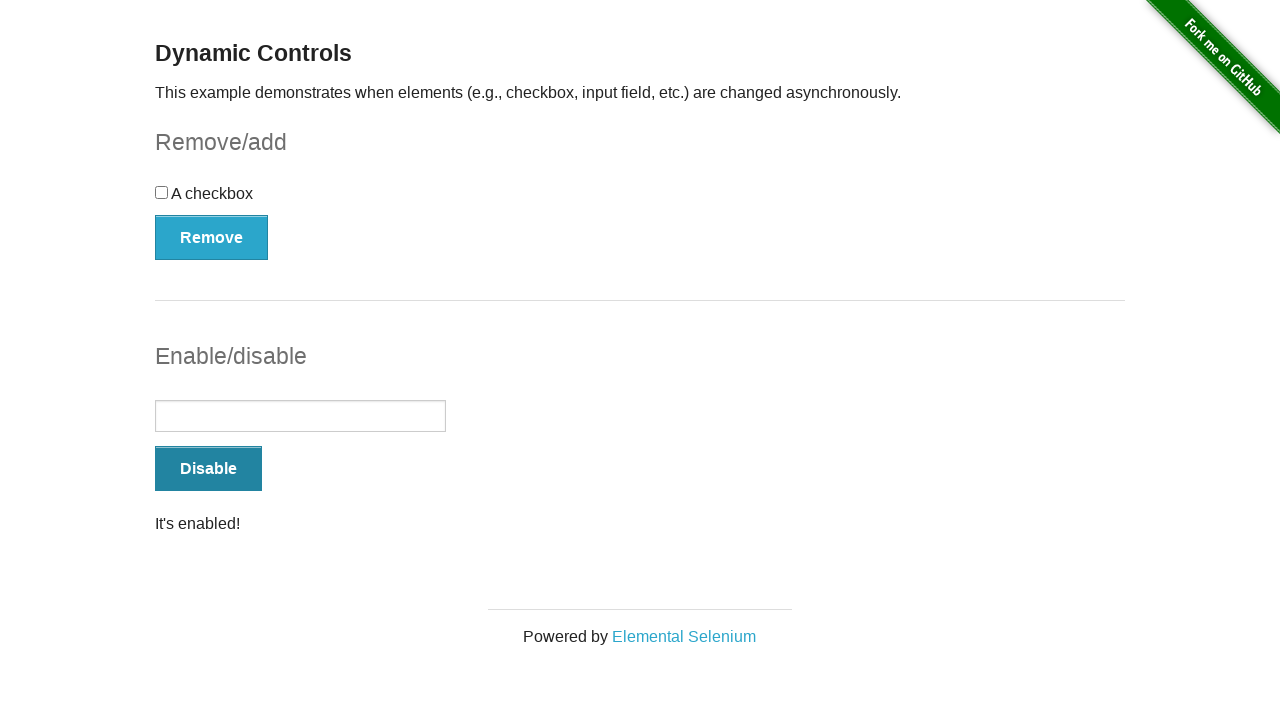

Verified 'It's enabled!' success message is displayed
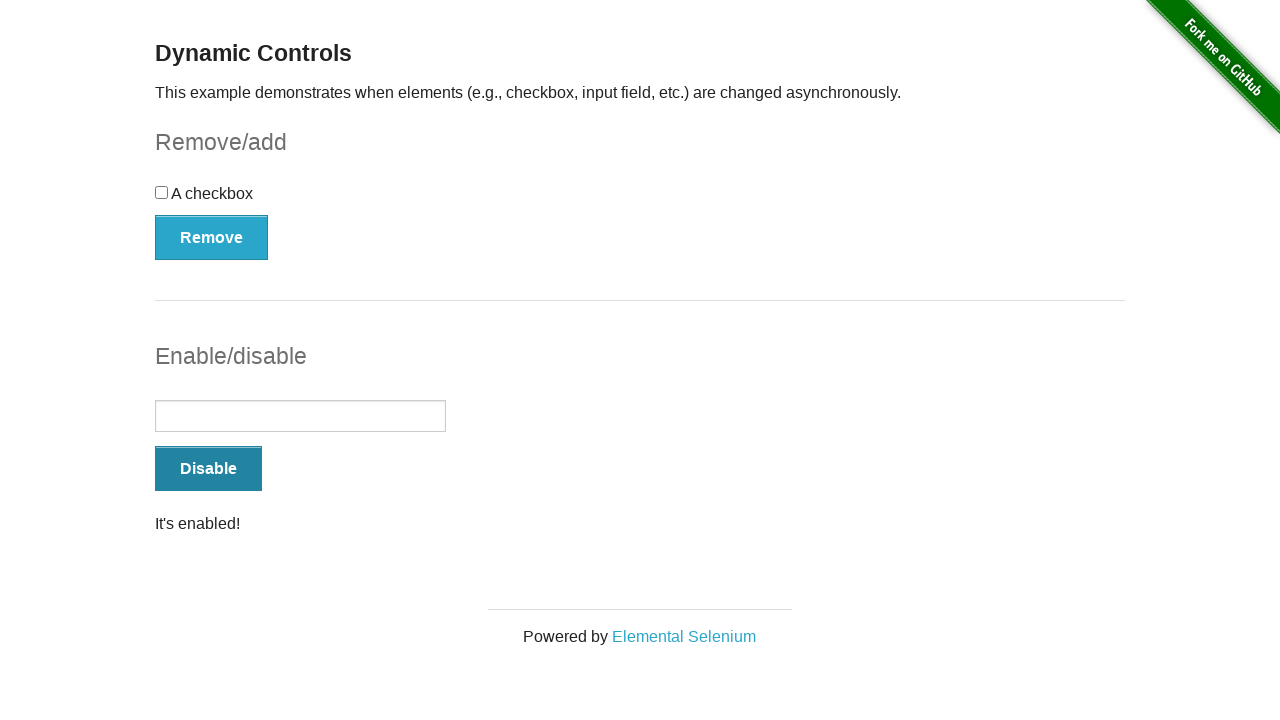

Verified textbox is now enabled after clicking Enable button
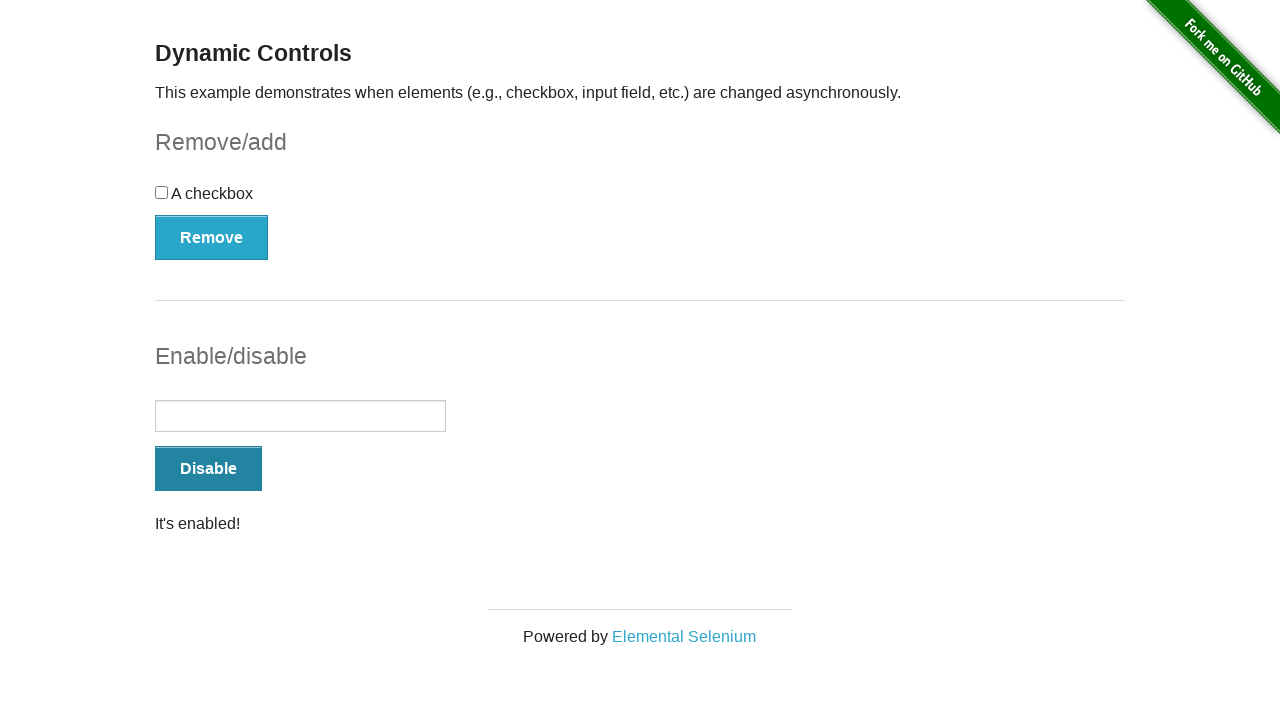

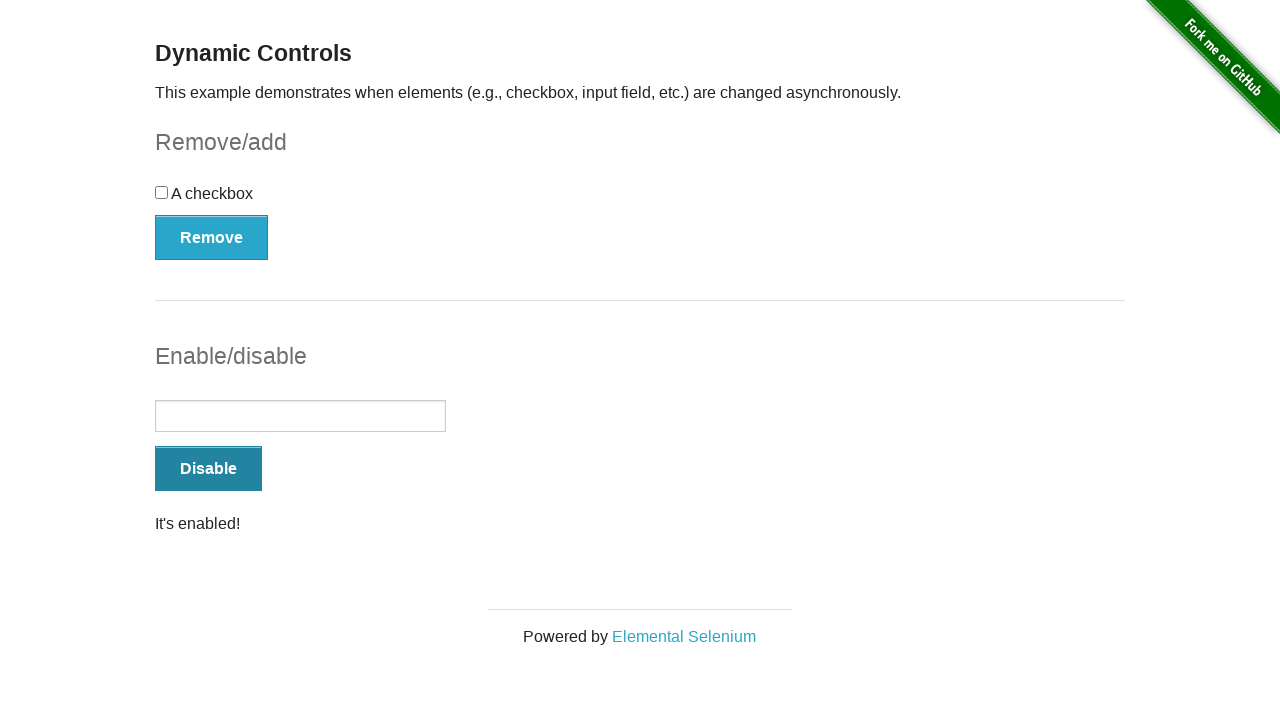